Tests filling in all checkout form fields and verifying no error messages appear

Starting URL: https://webshop-agil-testautomatiserare.netlify.app/

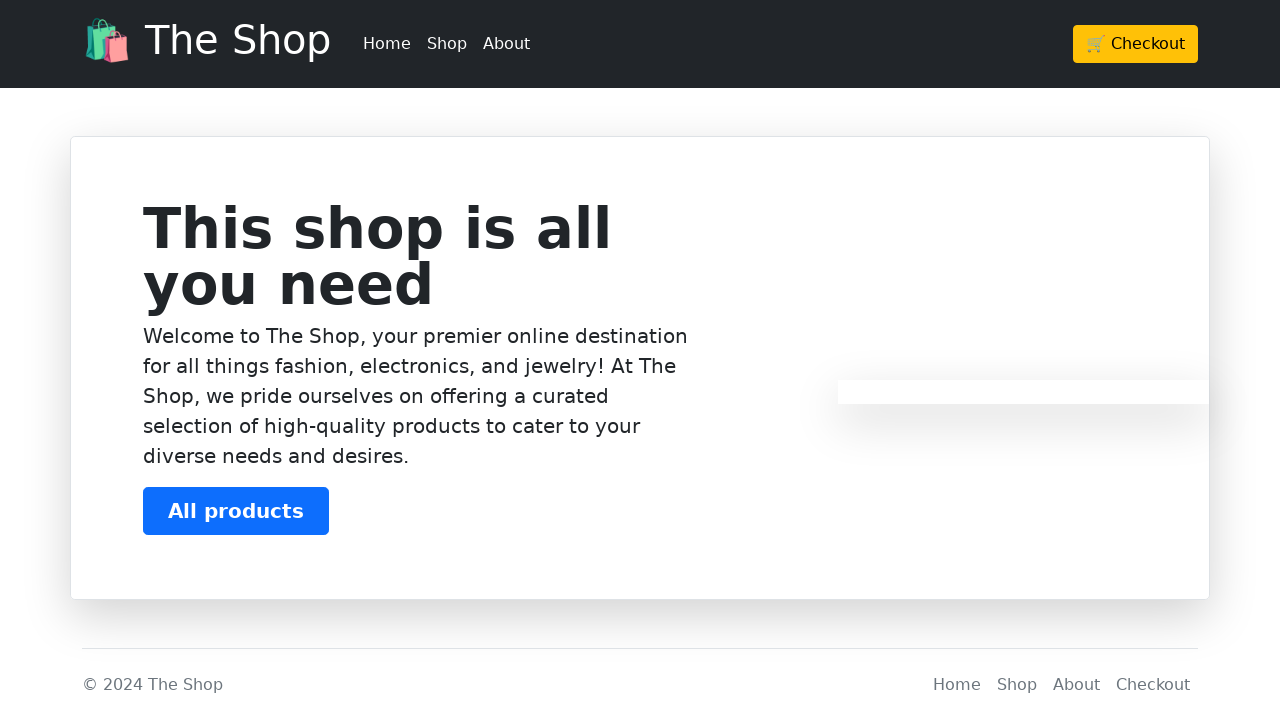

Clicked on Checkout button at (1136, 44) on xpath=/html/body/header/div/div/div/a
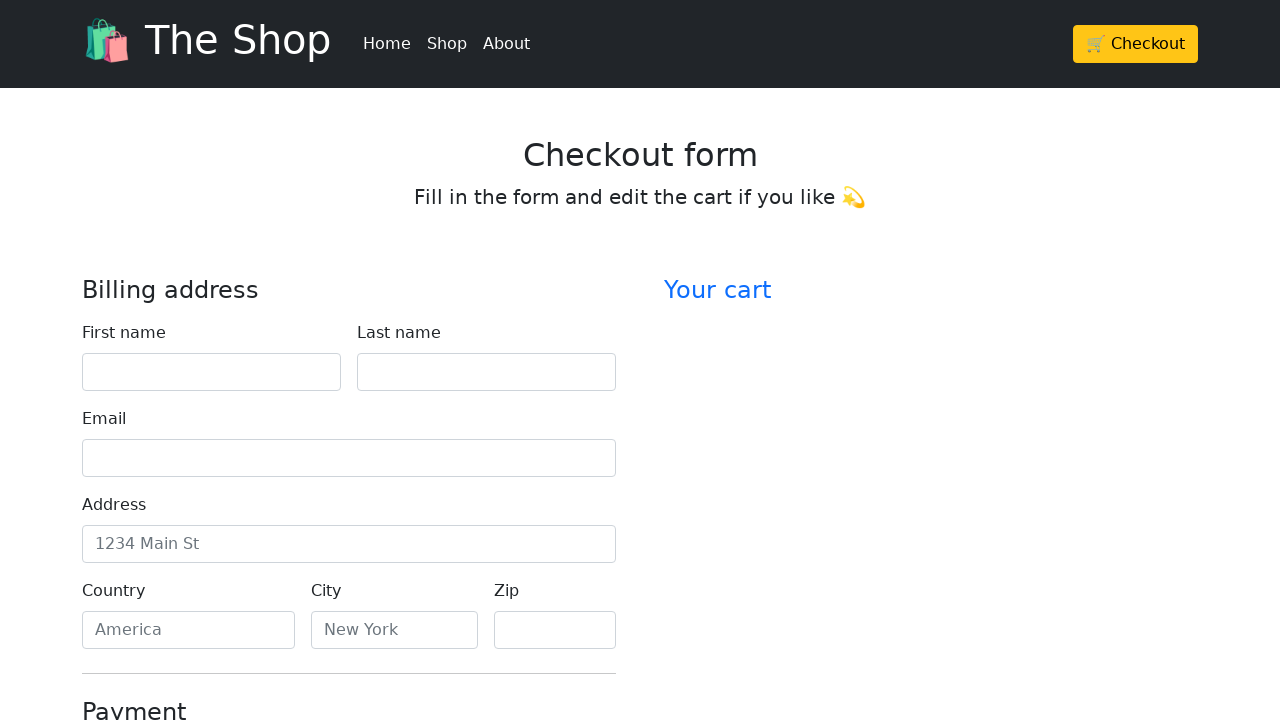

Waited 1000ms for page to load
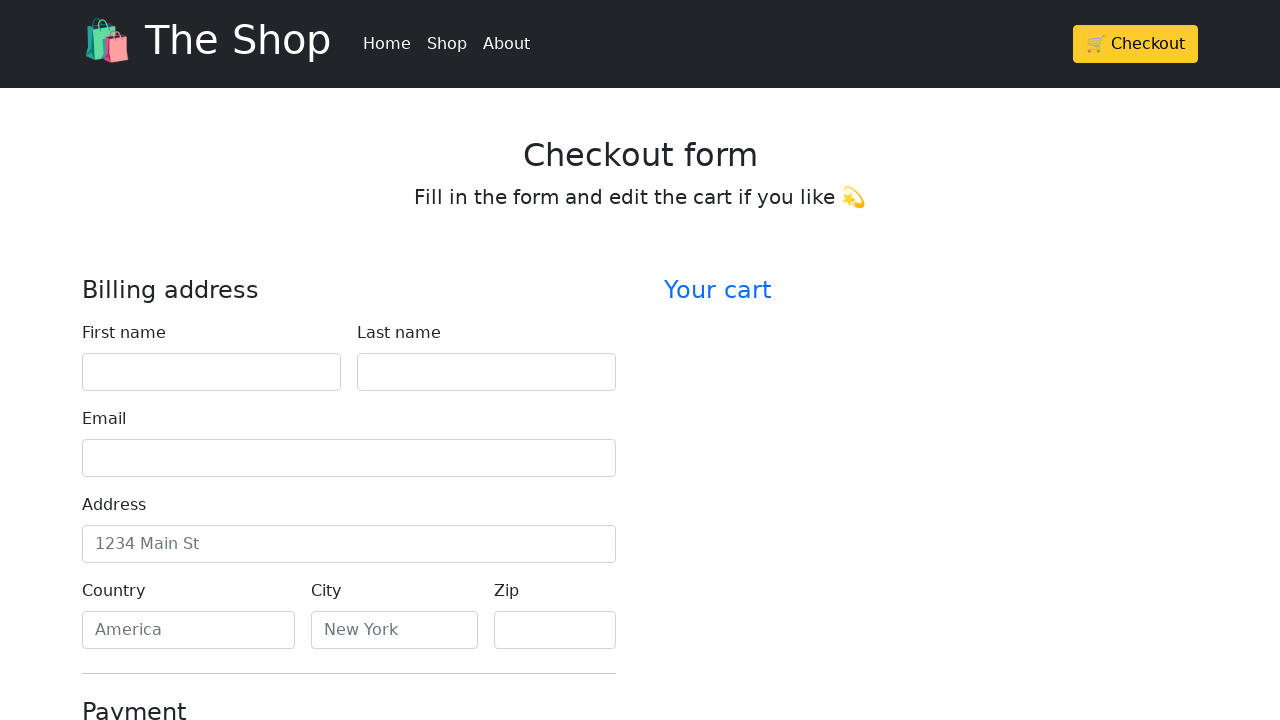

Filled firstName field with 'John' on #firstName
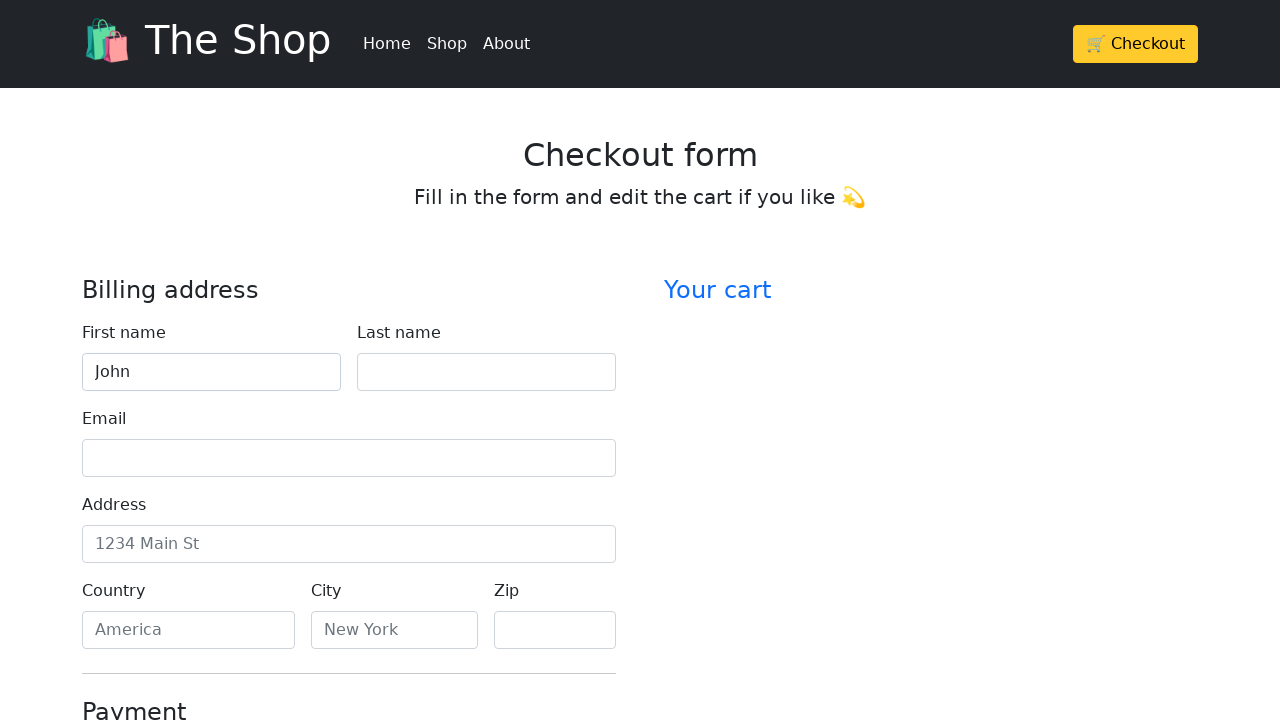

Filled lastName field with 'Doe' on #lastName
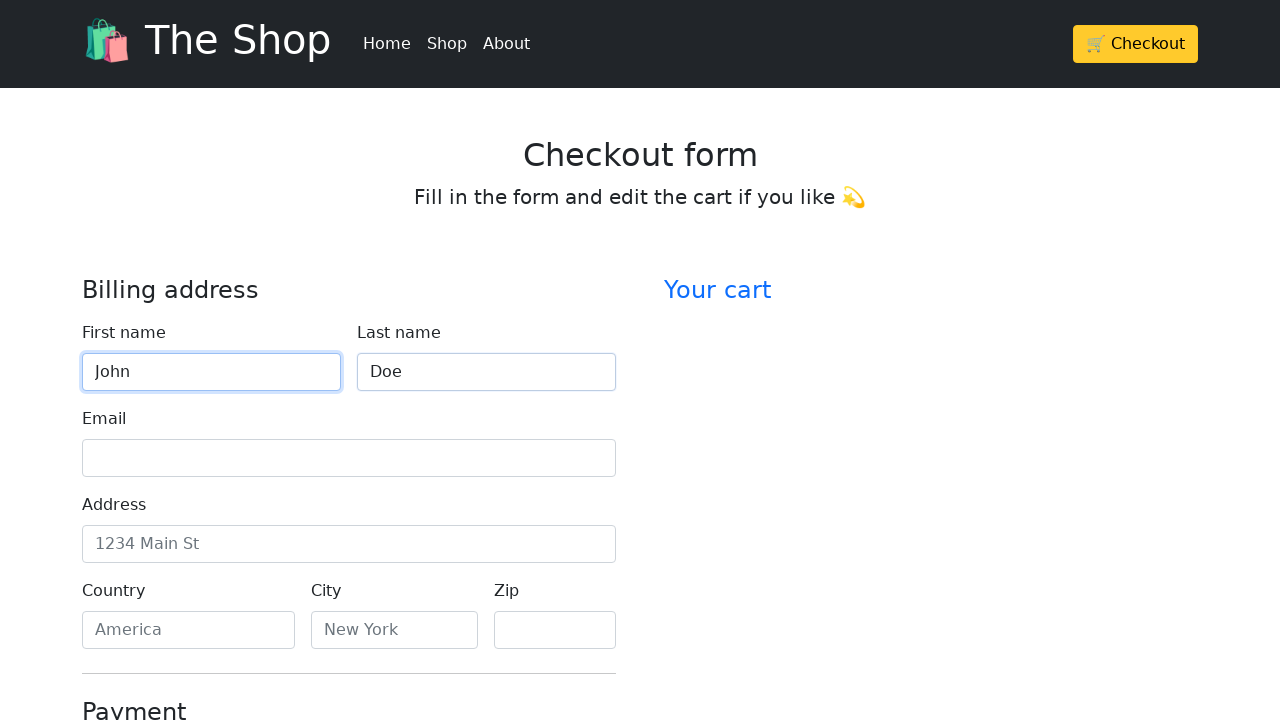

Filled email field with 'john.doe@example.com' on #email
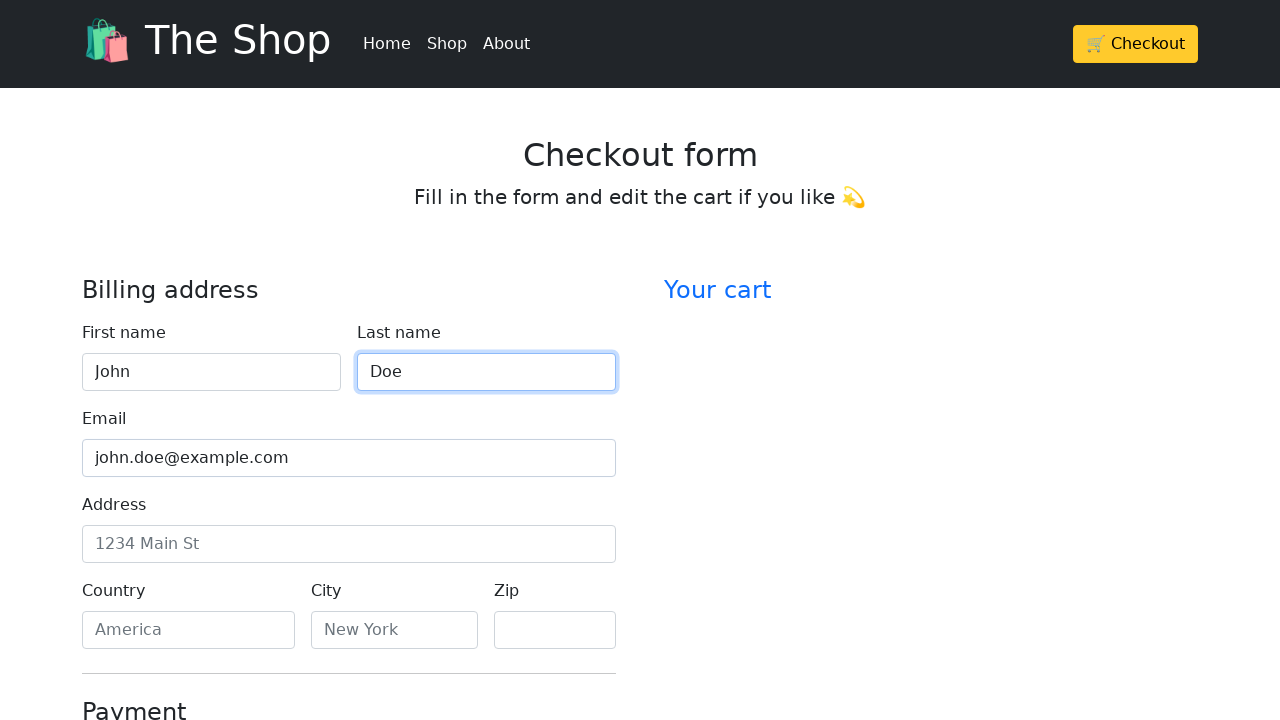

Filled address field with '123 Main Street' on #address
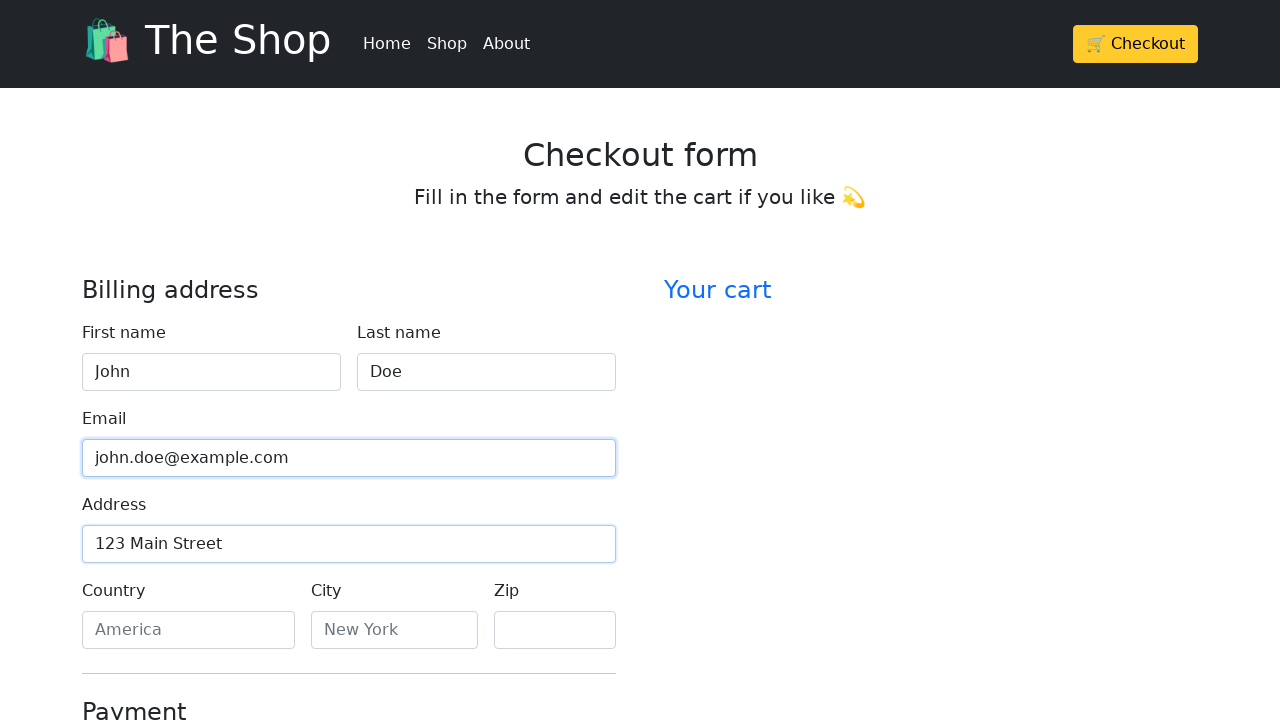

Filled country field with 'Sweden' on #country
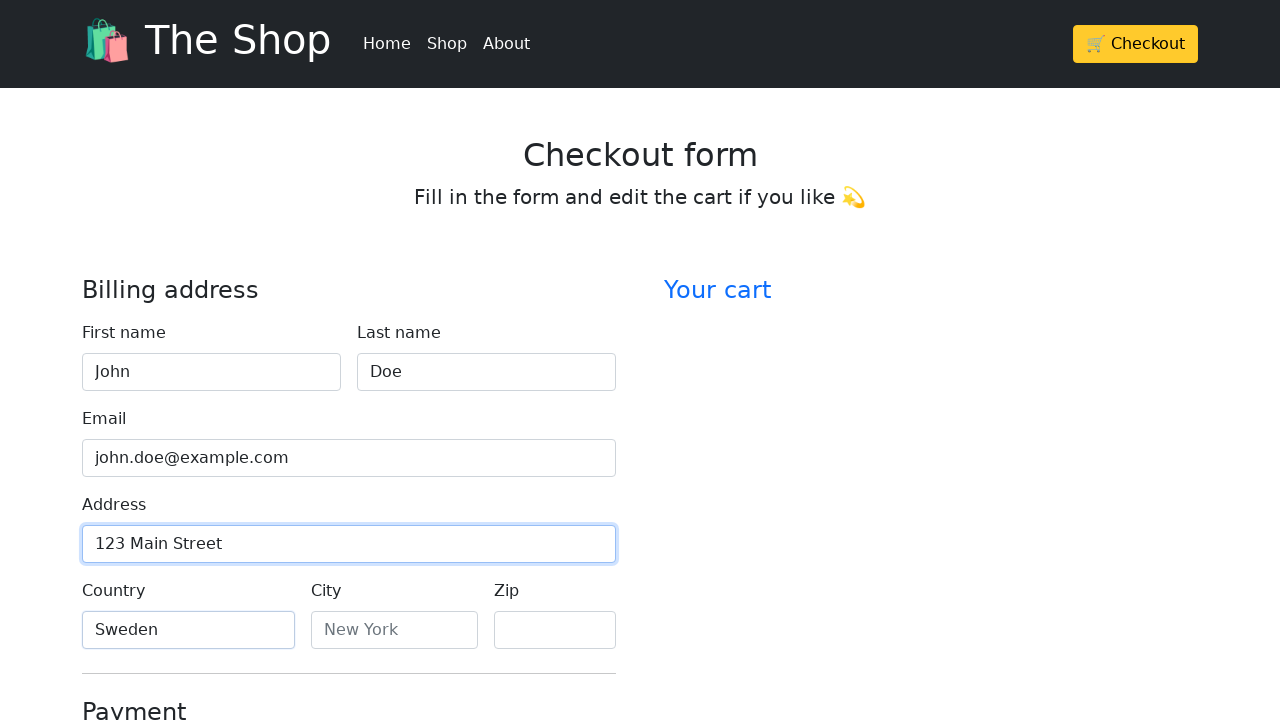

Filled city field with 'Stockholm' on #city
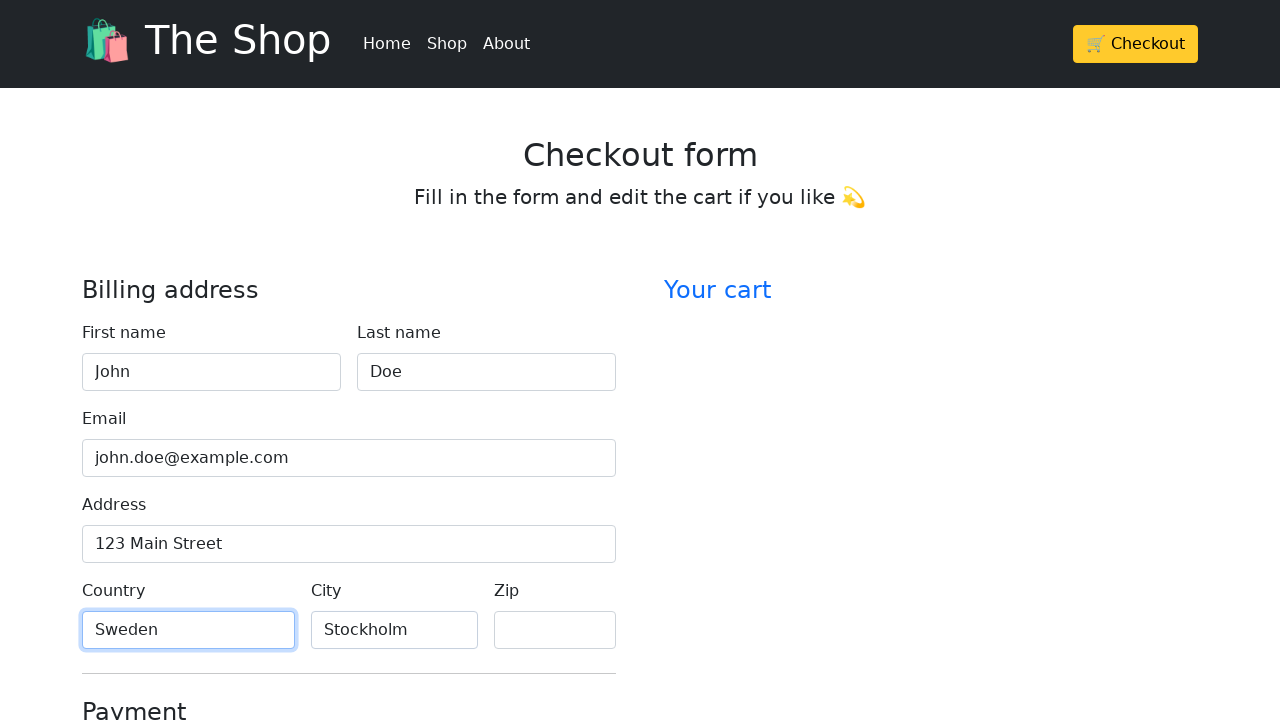

Filled zip field with '12345' on #zip
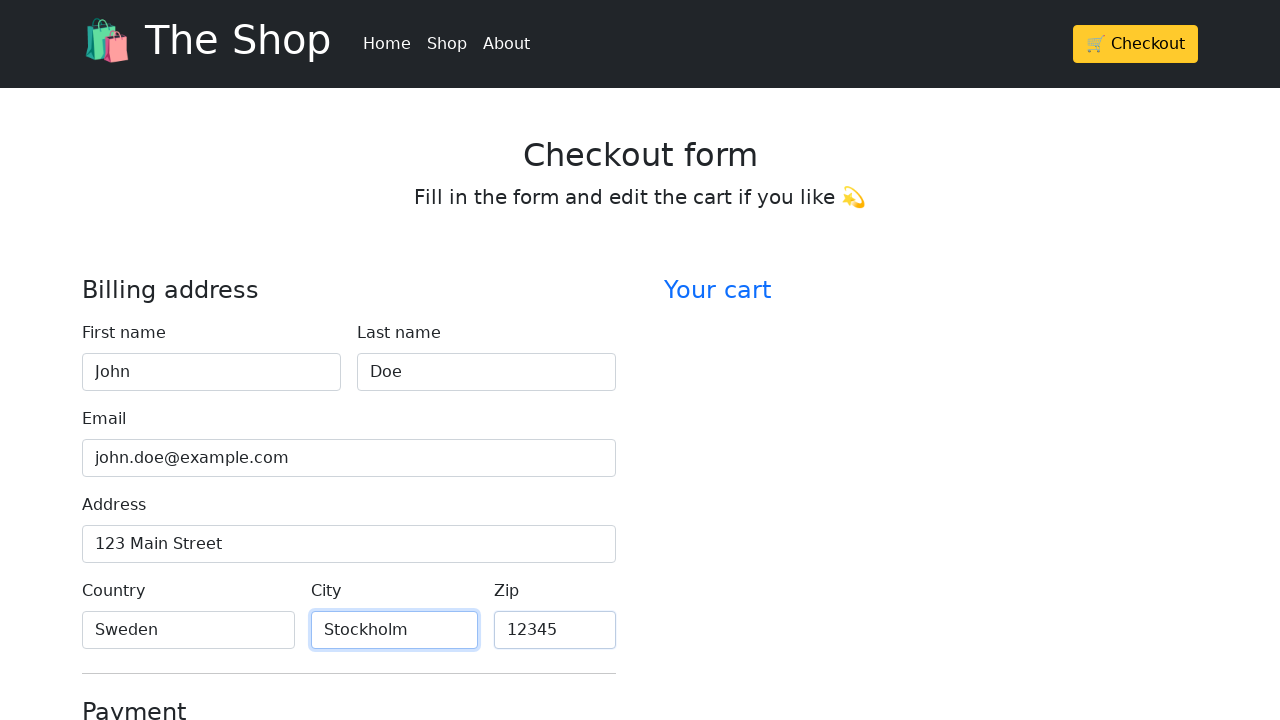

Filled credit card name field with 'John Doe' on #cc-name
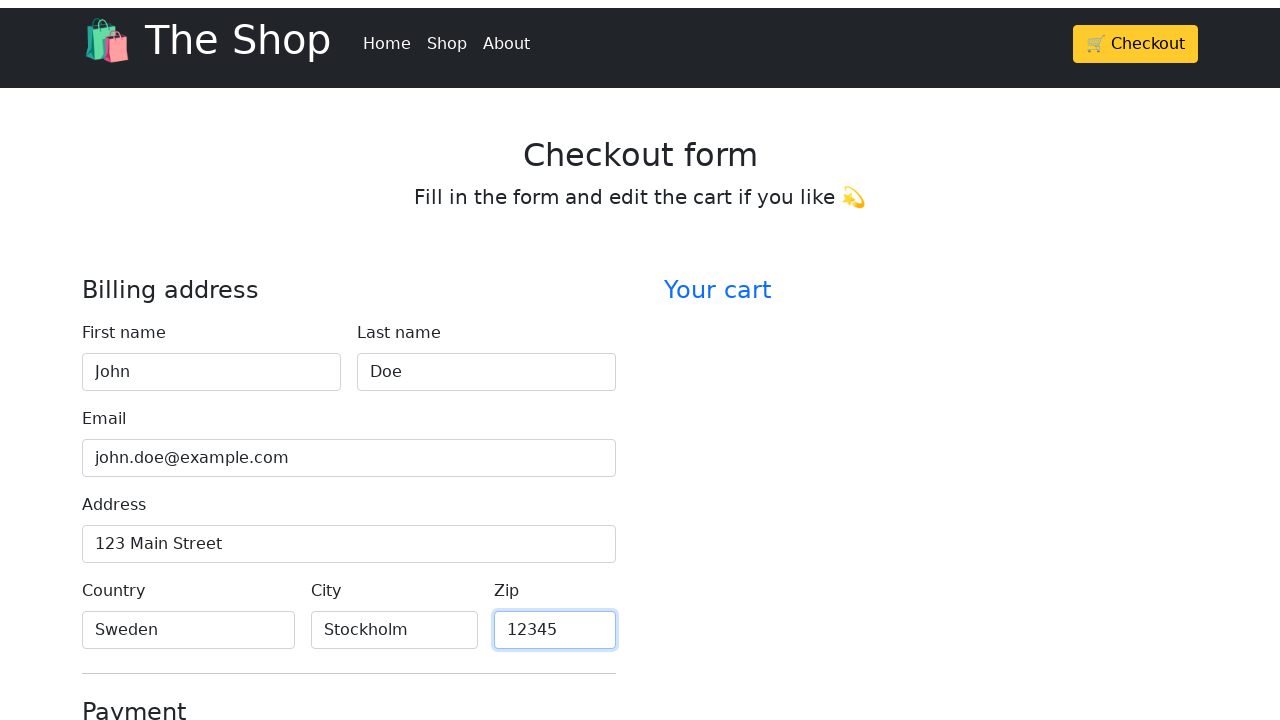

Filled credit card number field with '4111111111111111' on #cc-number
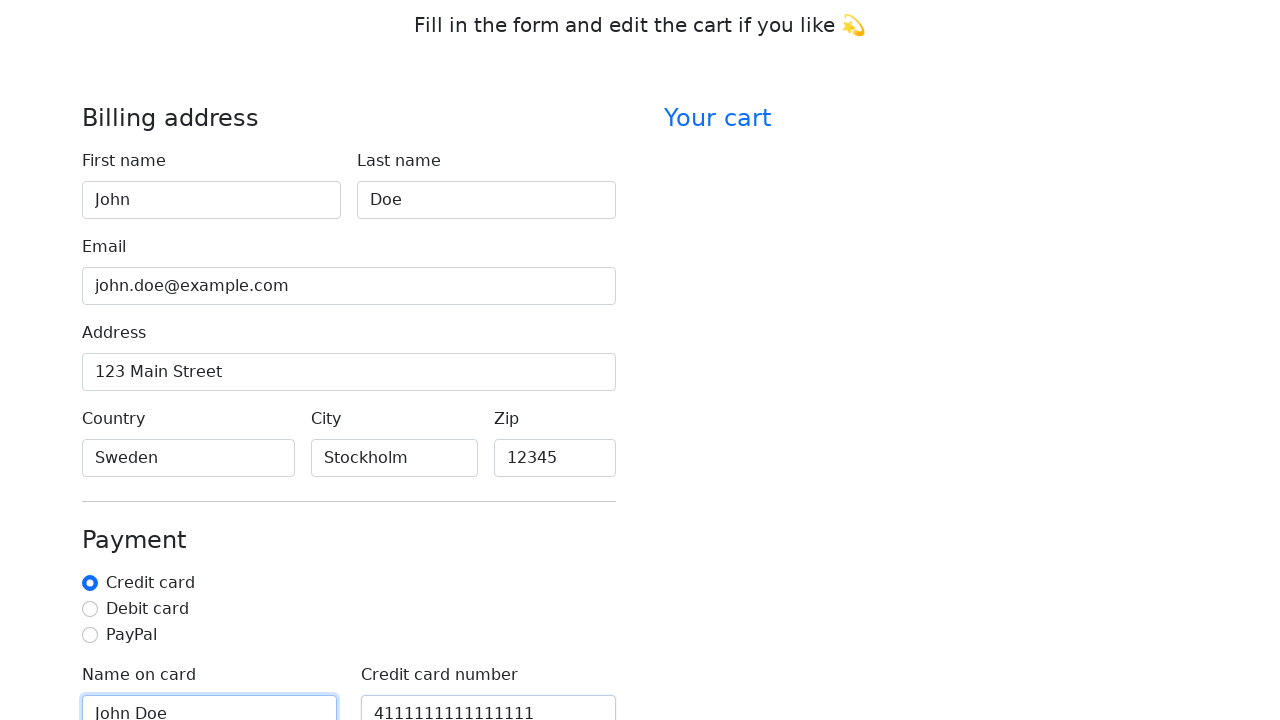

Filled credit card expiration field with '12/25' on #cc-expiration
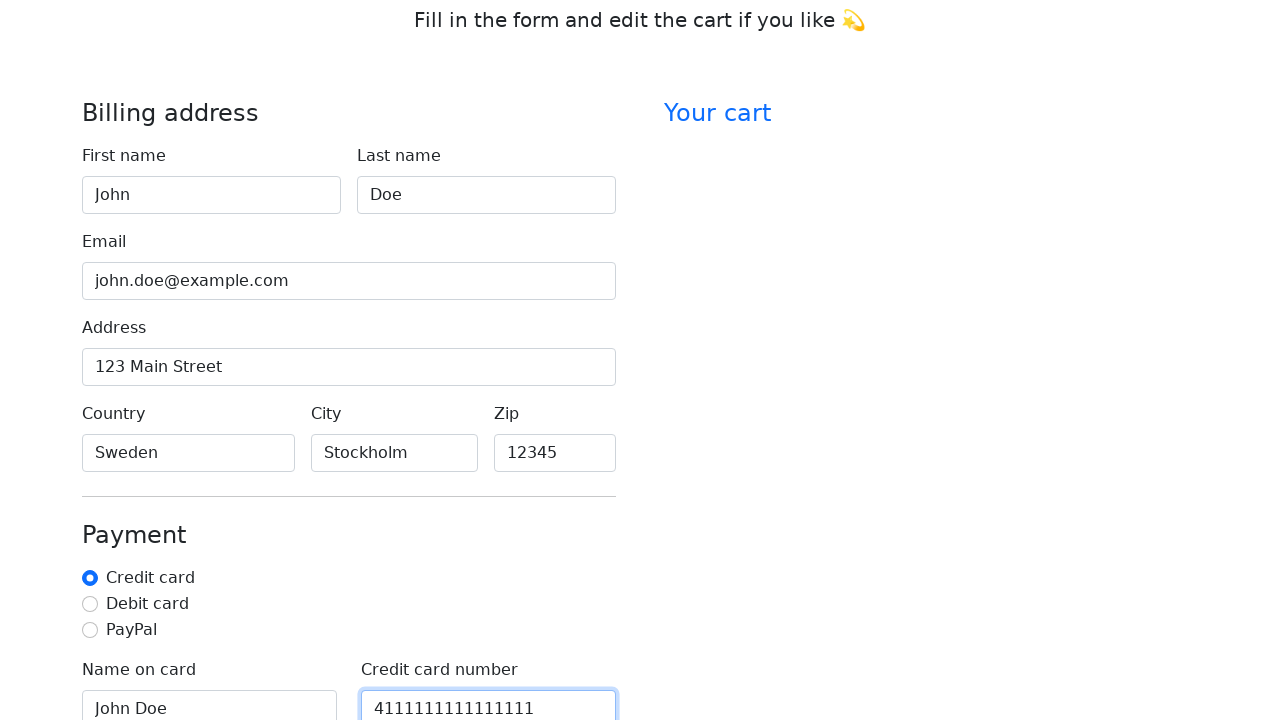

Filled credit card CVV field with '123' on #cc-cvv
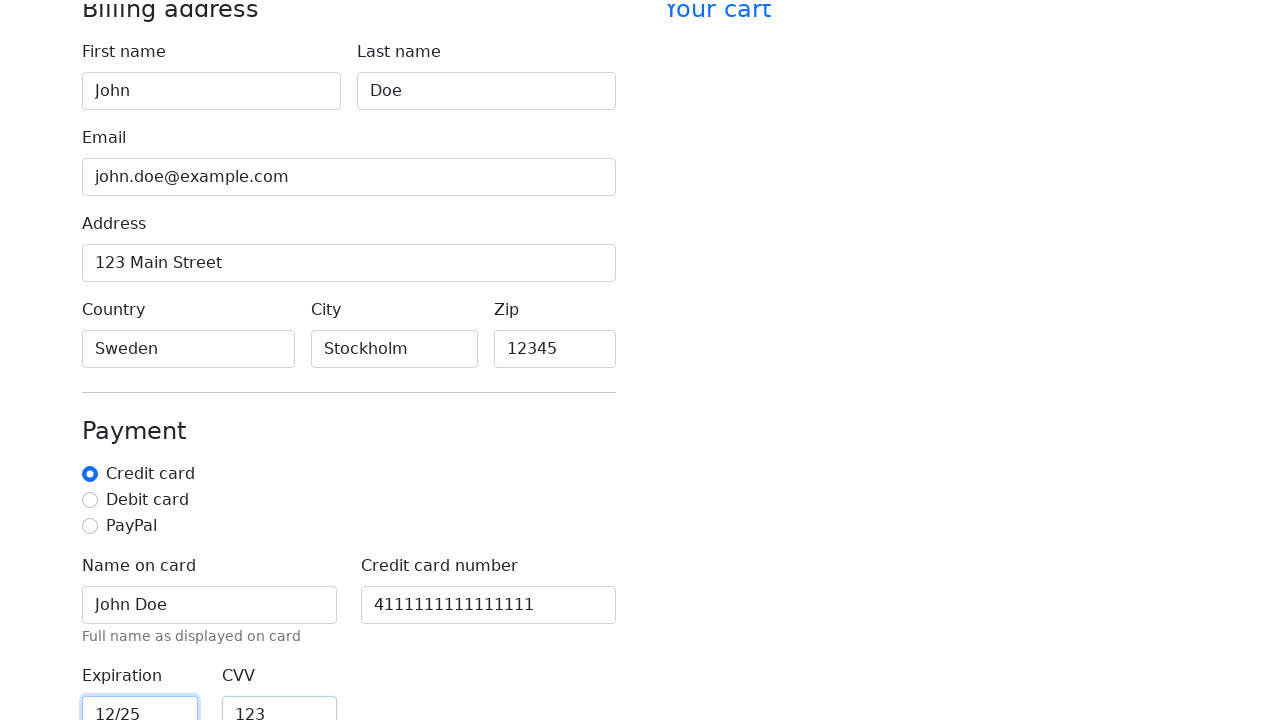

Located Continue to checkout button
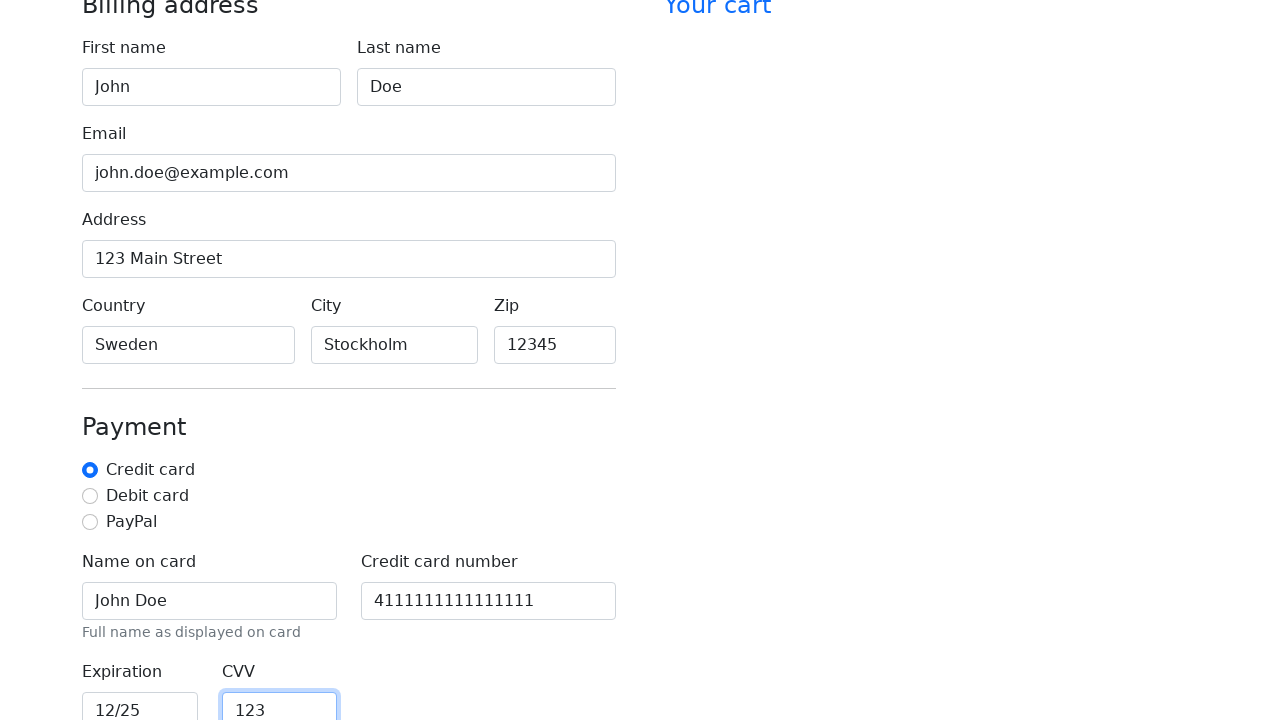

Scrolled Continue to checkout button into view
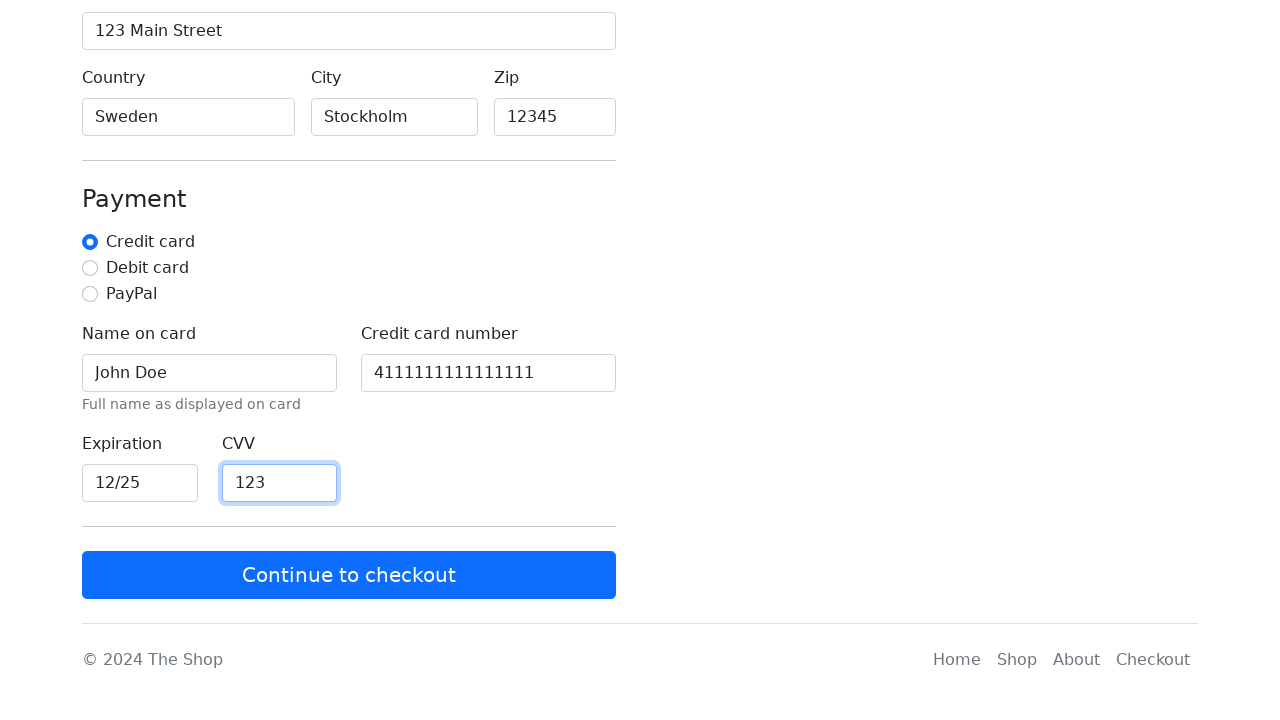

Waited 1000ms before clicking Continue button
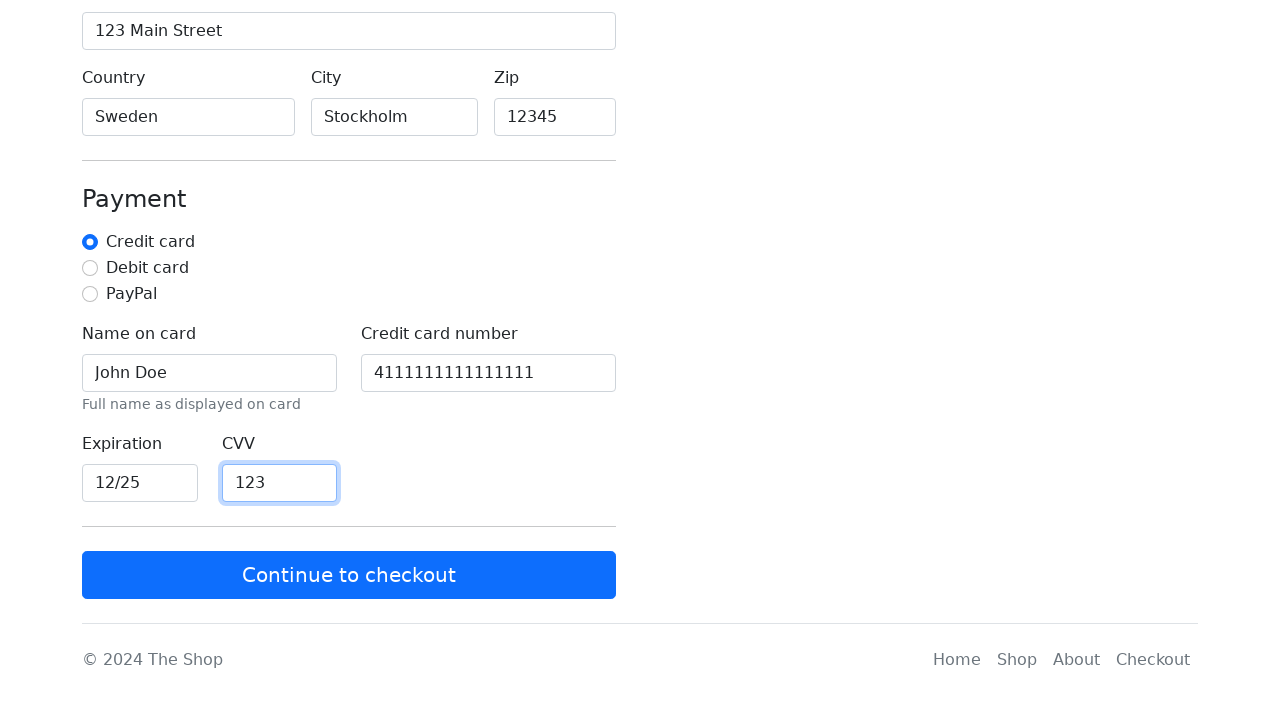

Clicked Continue to checkout button at (349, 575) on xpath=/html/body/main/div[2]/div[2]/form/button
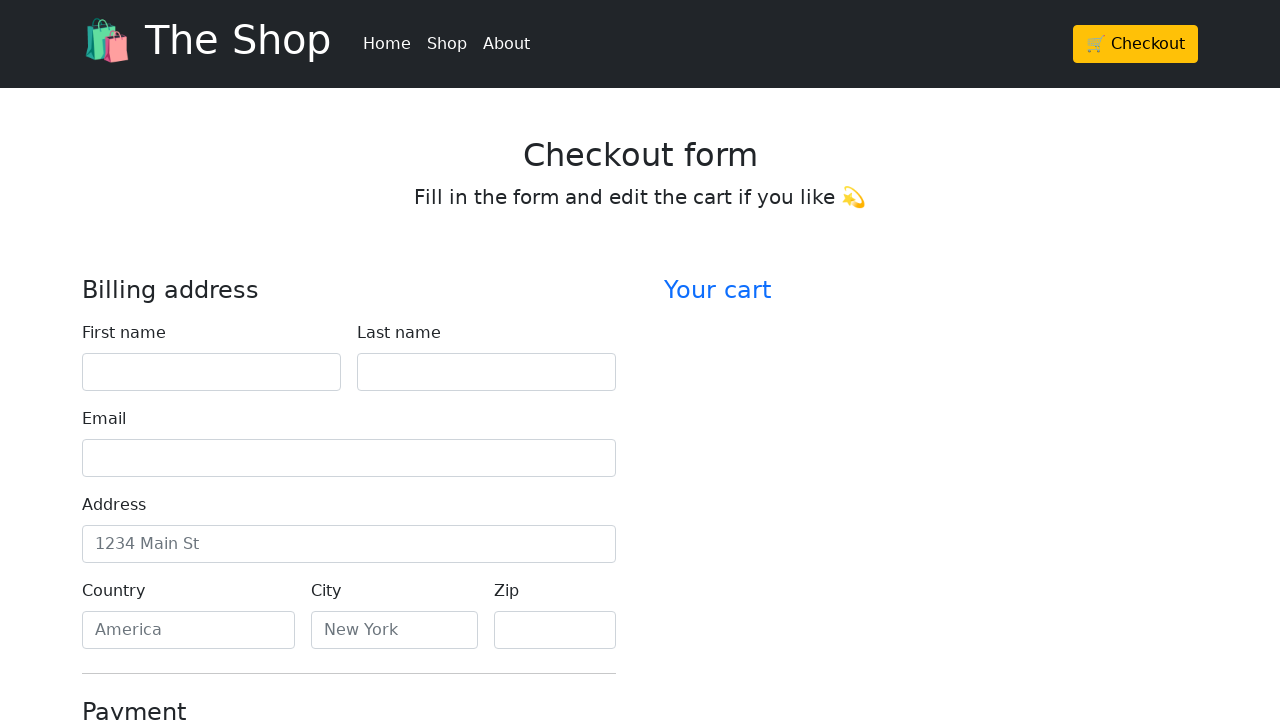

Checked for invalid feedback error messages
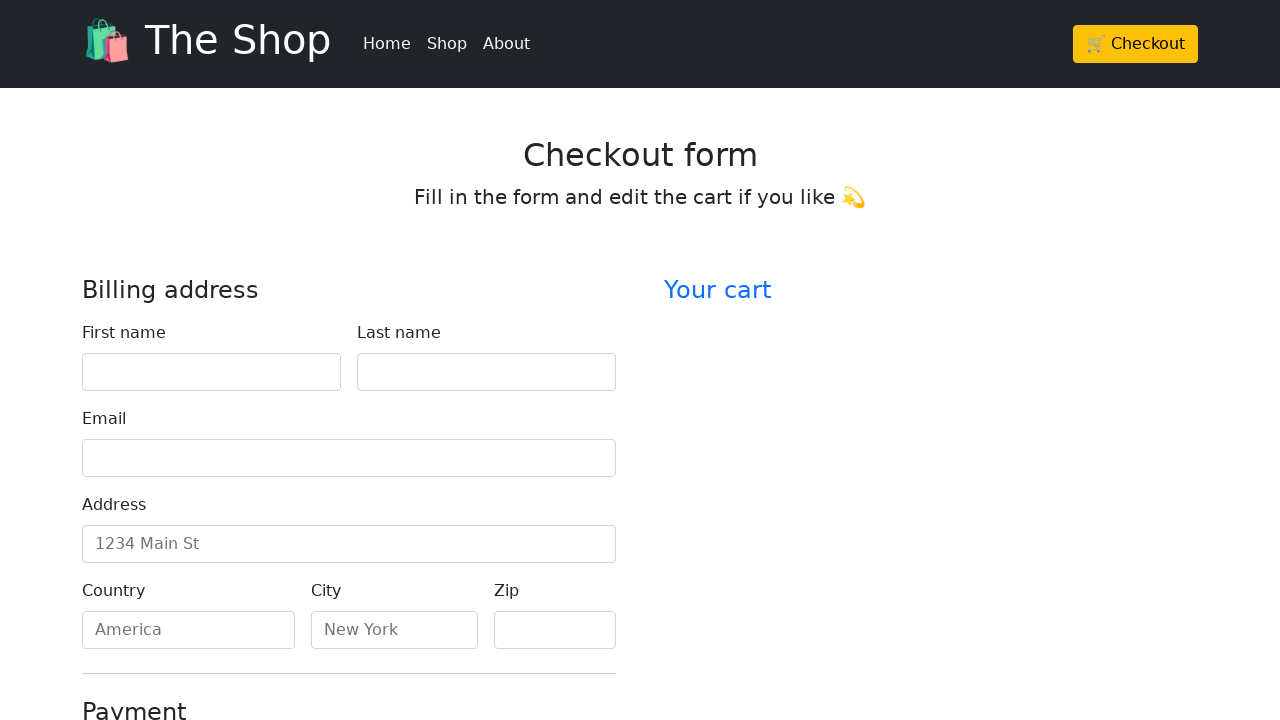

Verified no error messages appeared - assertion passed
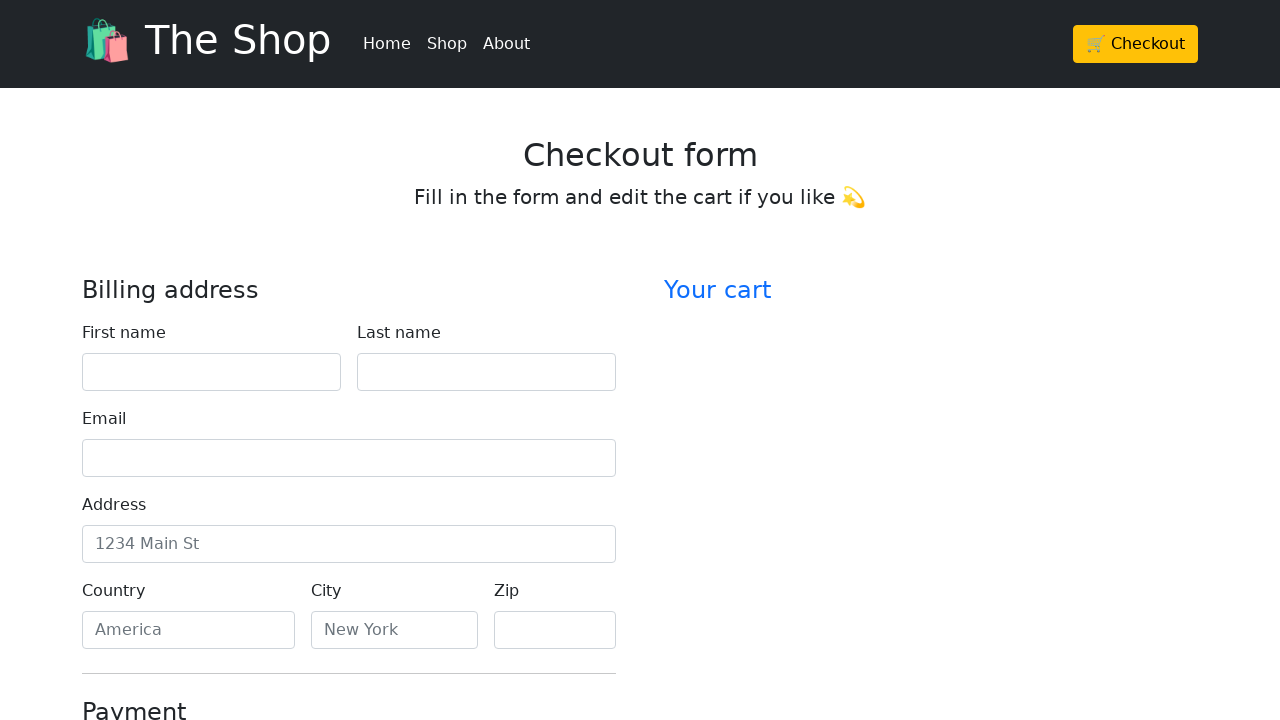

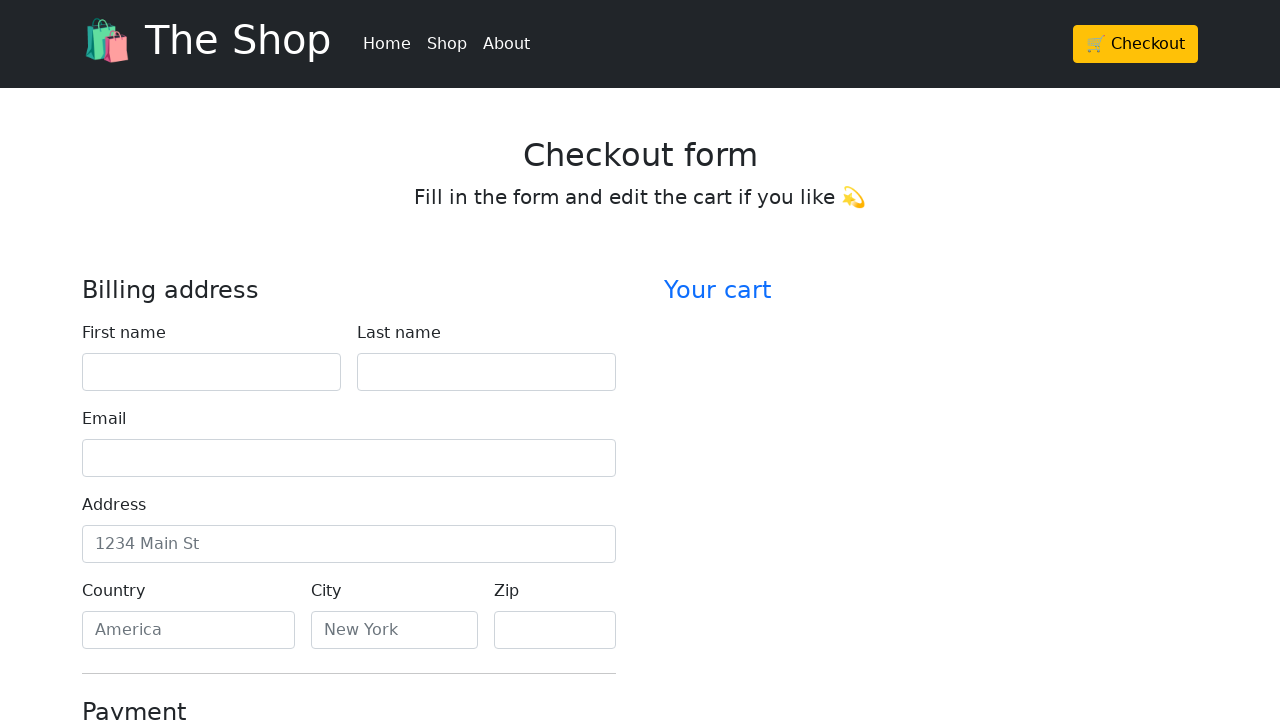